Clicks on the "Sample Forms" link and retrieves all tab names displayed in the left column navigation section

Starting URL: https://mycontactform.com

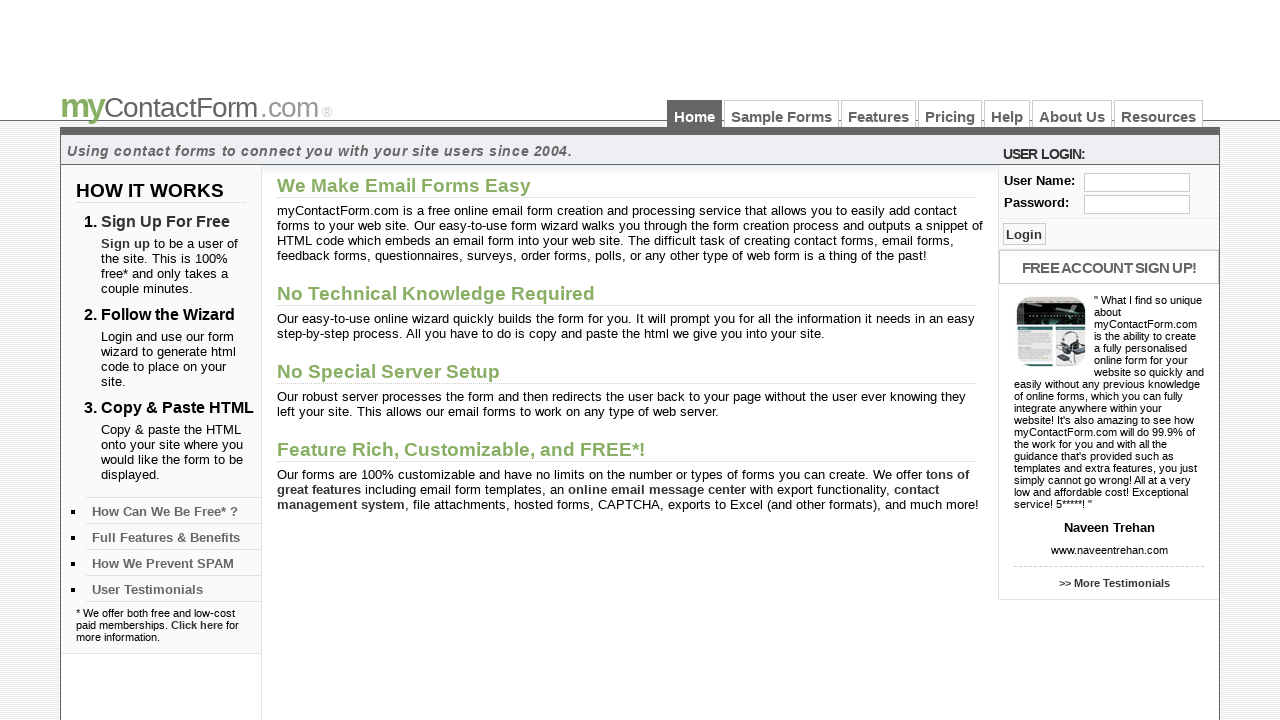

Clicked on 'Sample Forms' link at (782, 114) on text=Sample Forms
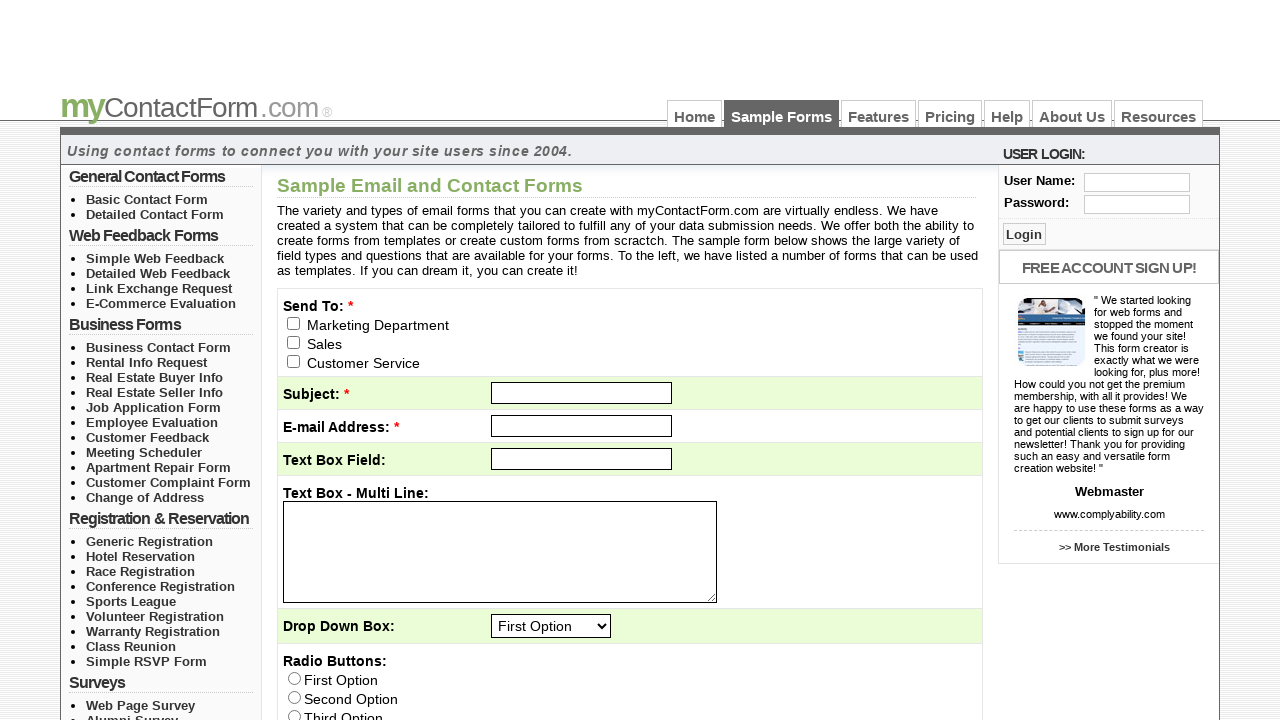

Left column tab navigation loaded
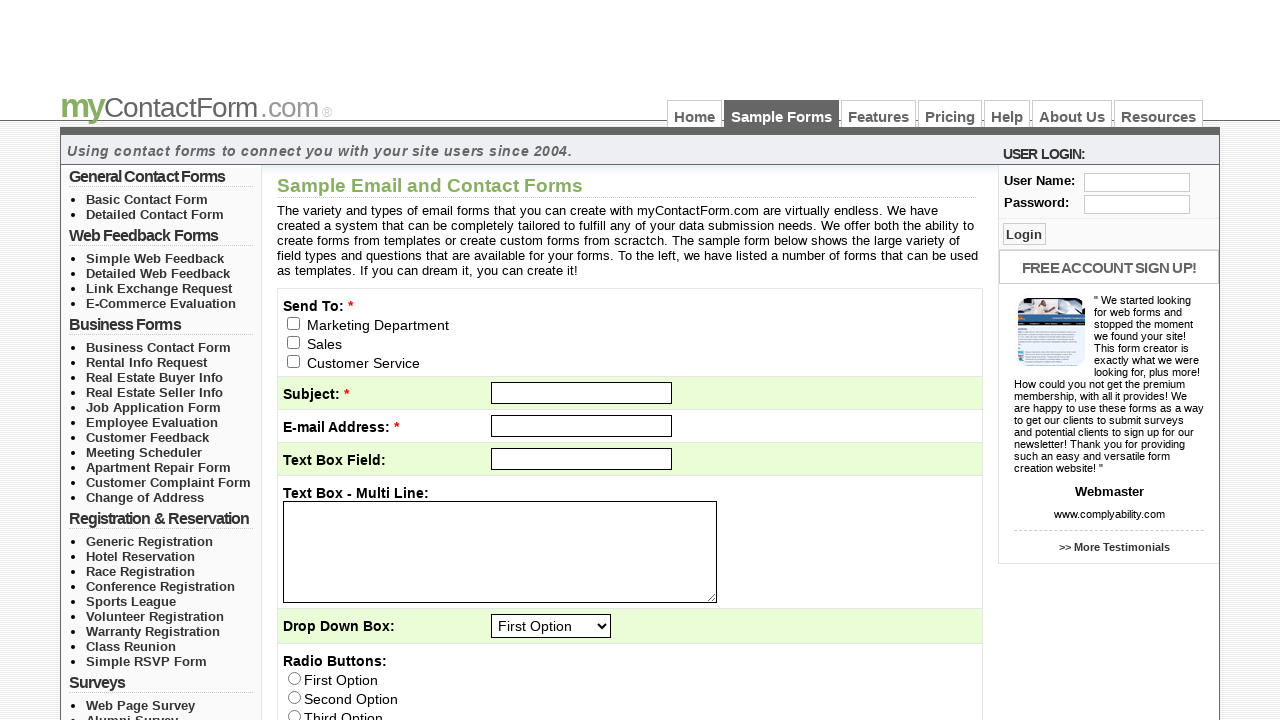

Located all tab name elements in left column navigation
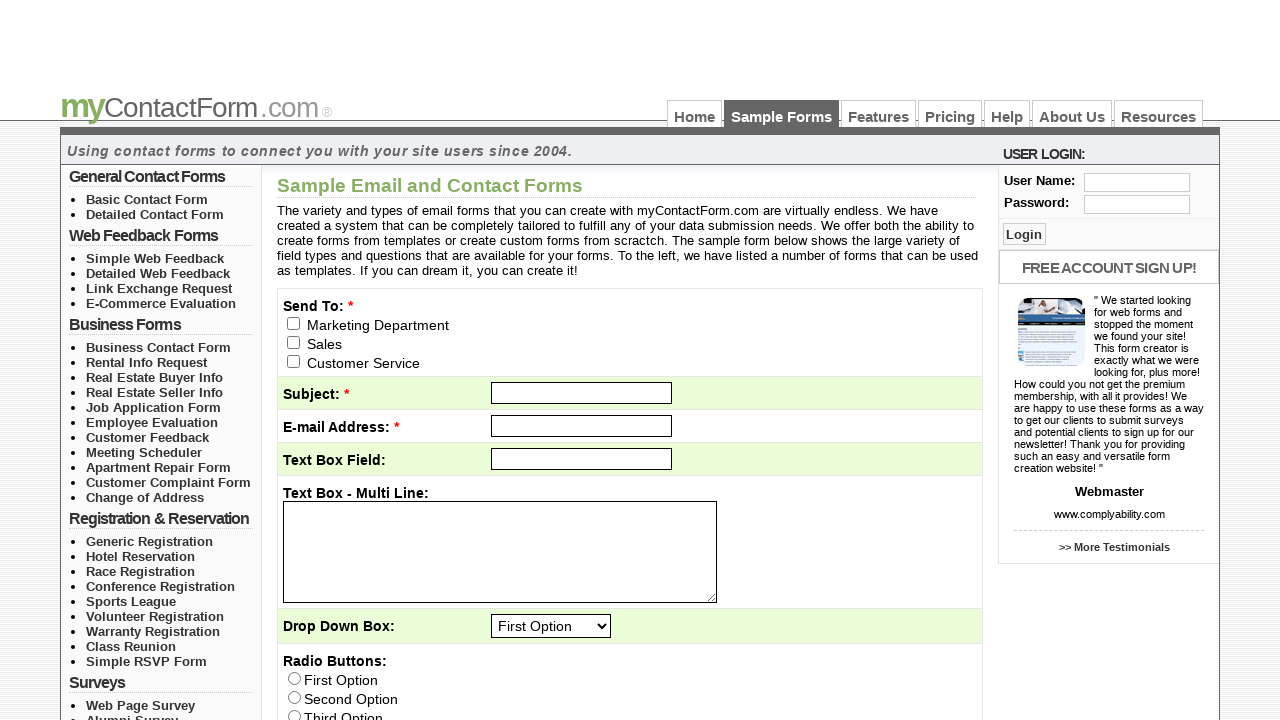

First tab element is visible and ready
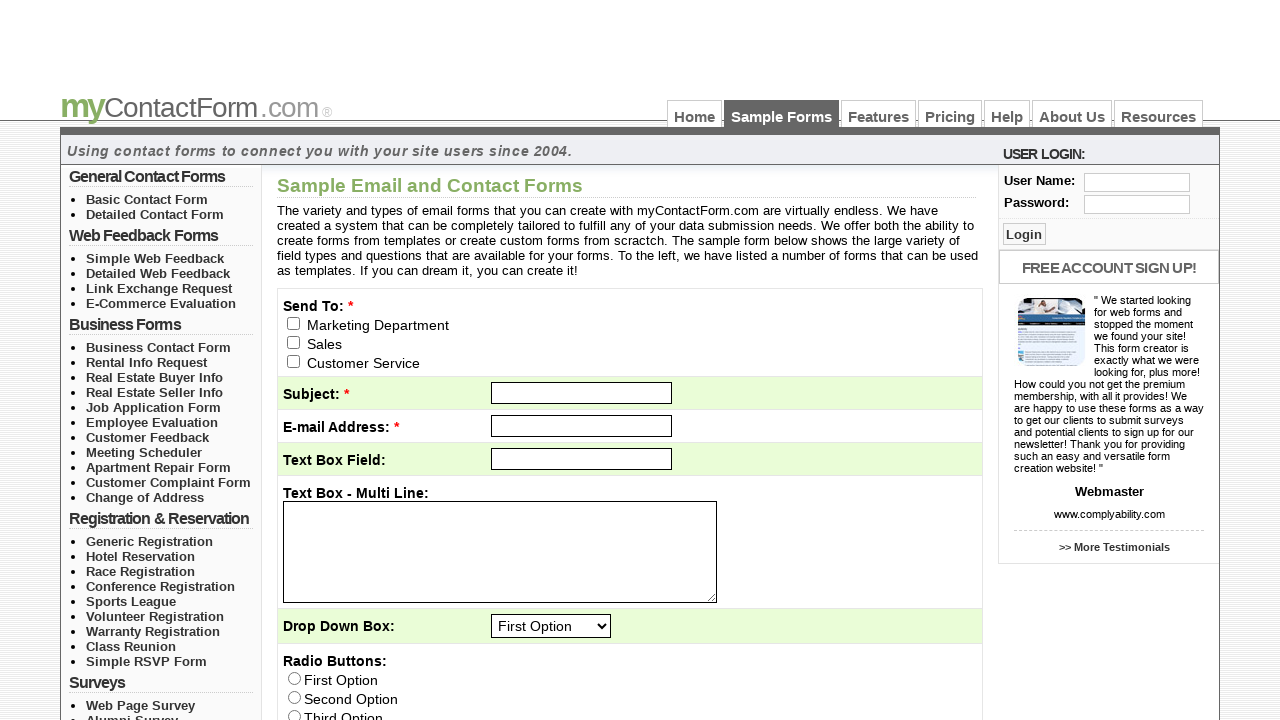

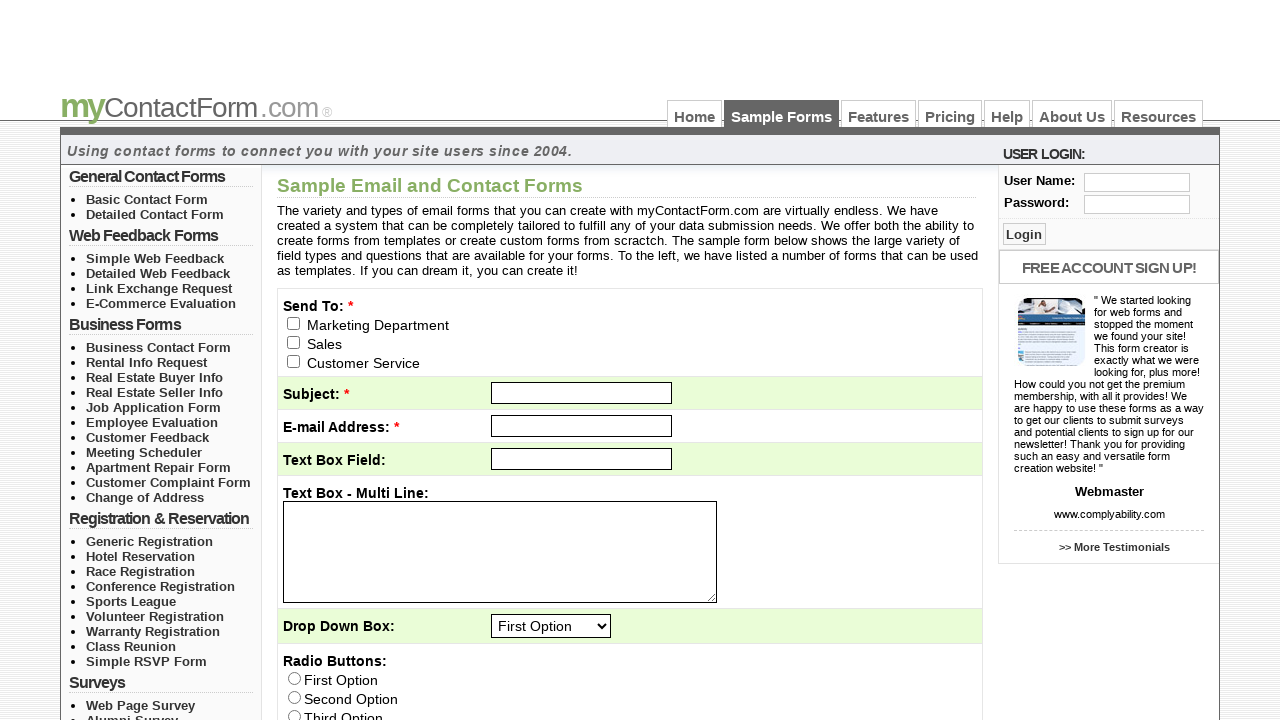